Tests various JavaScript alert interactions including accepting simple alerts, handling confirm dialogs, and entering text in prompt dialogs

Starting URL: https://demo.automationtesting.in/Alerts.html

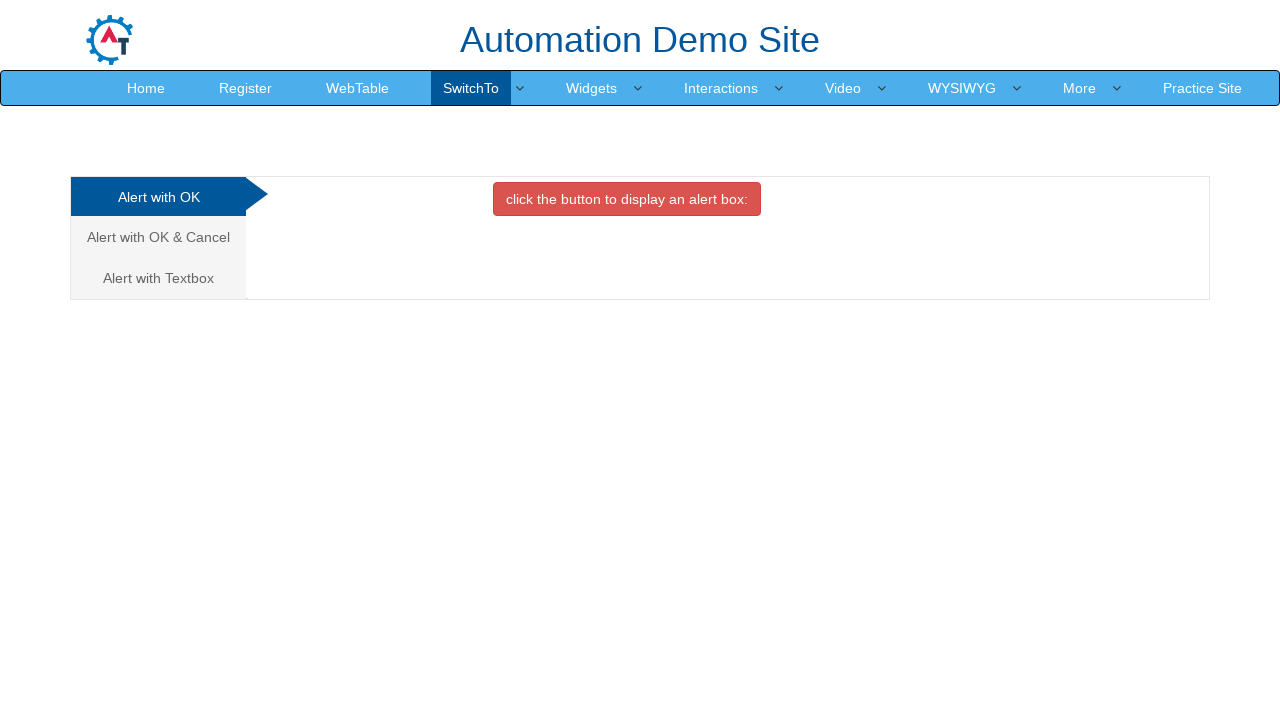

Clicked button to trigger simple alert at (627, 199) on //*[@id="OKTab"]/button
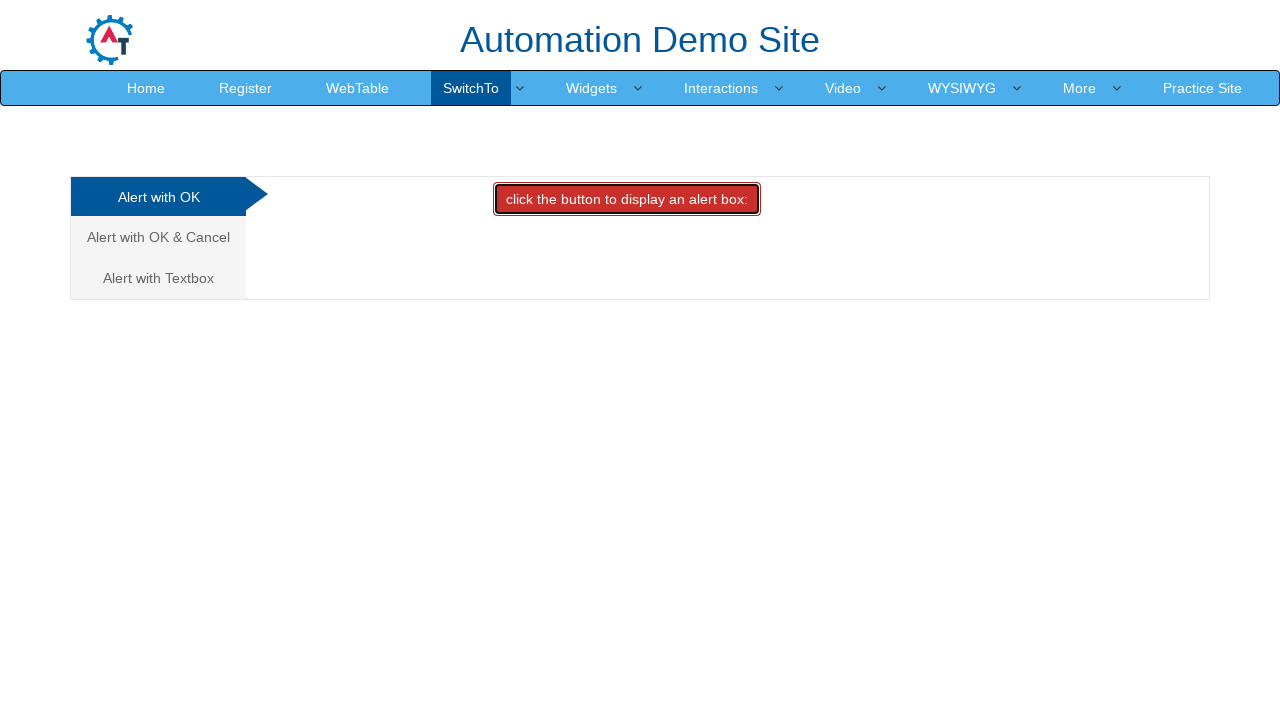

Set up dialog handler to accept simple alert
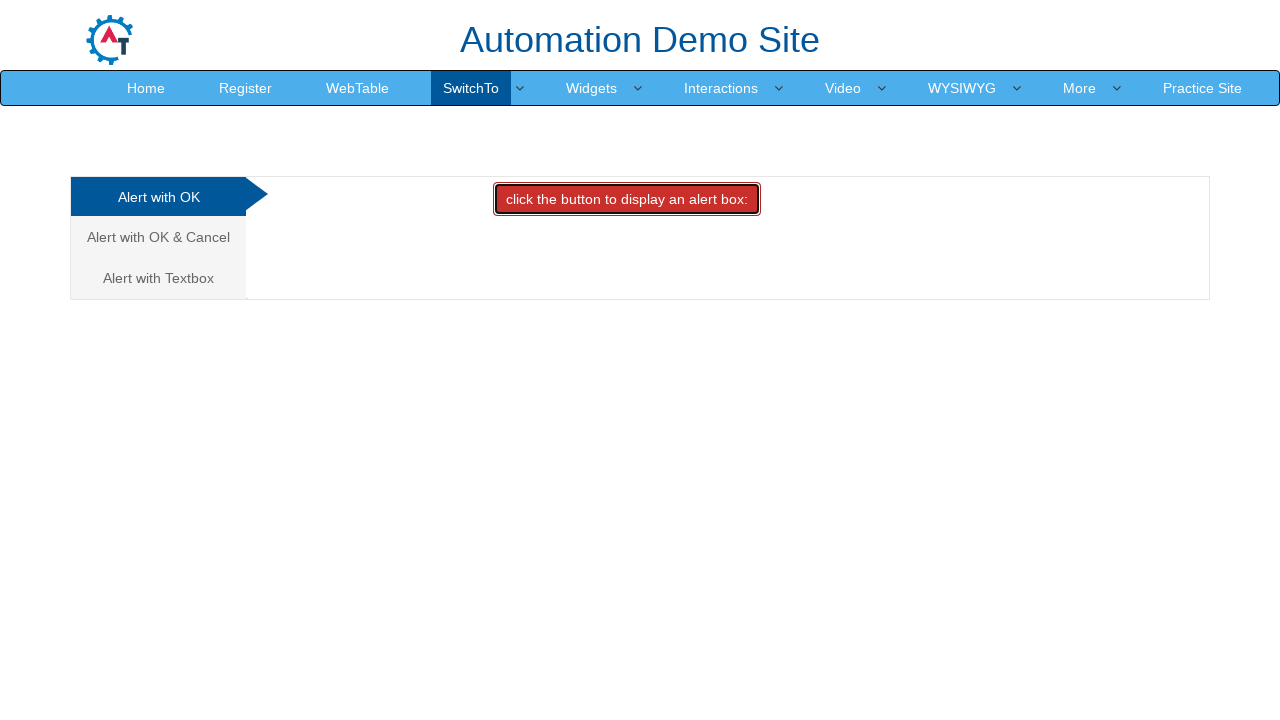

Navigated to confirm dialog tab at (158, 237) on xpath=/html/body/div[1]/div/div/div/div[1]/ul/li[2]/a
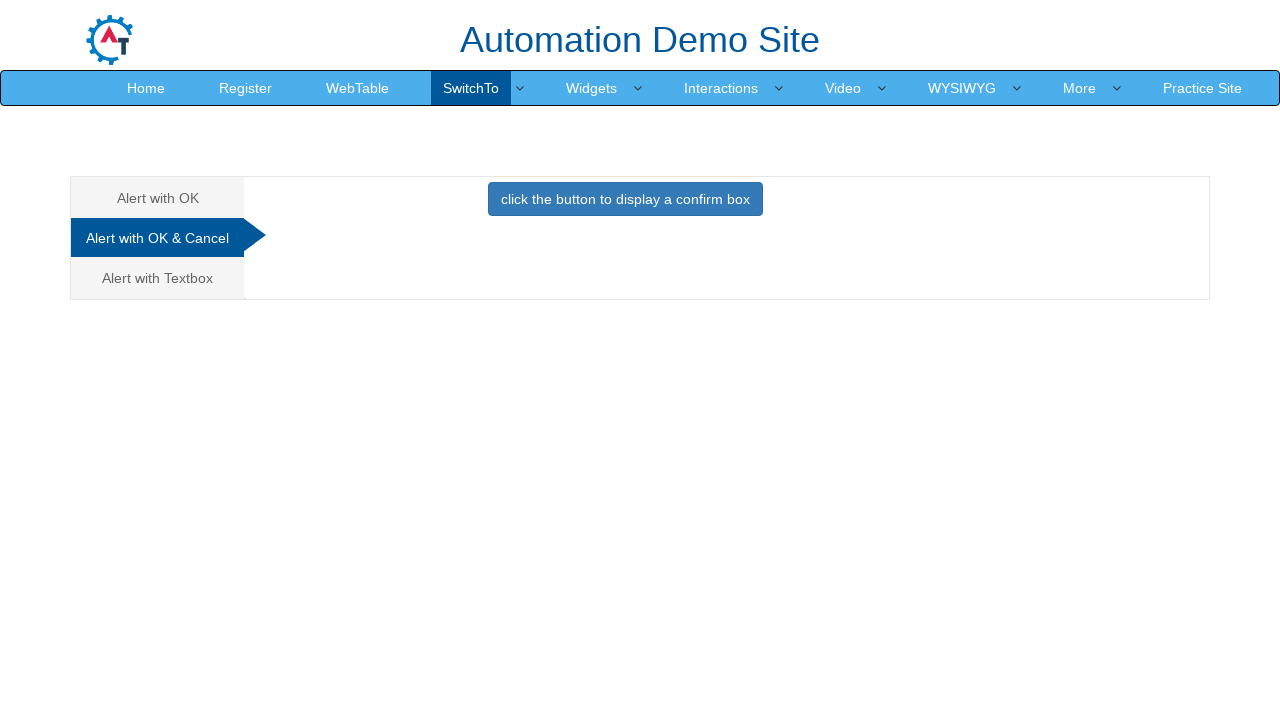

Clicked button to trigger confirm dialog at (625, 199) on //*[@id="CancelTab"]/button
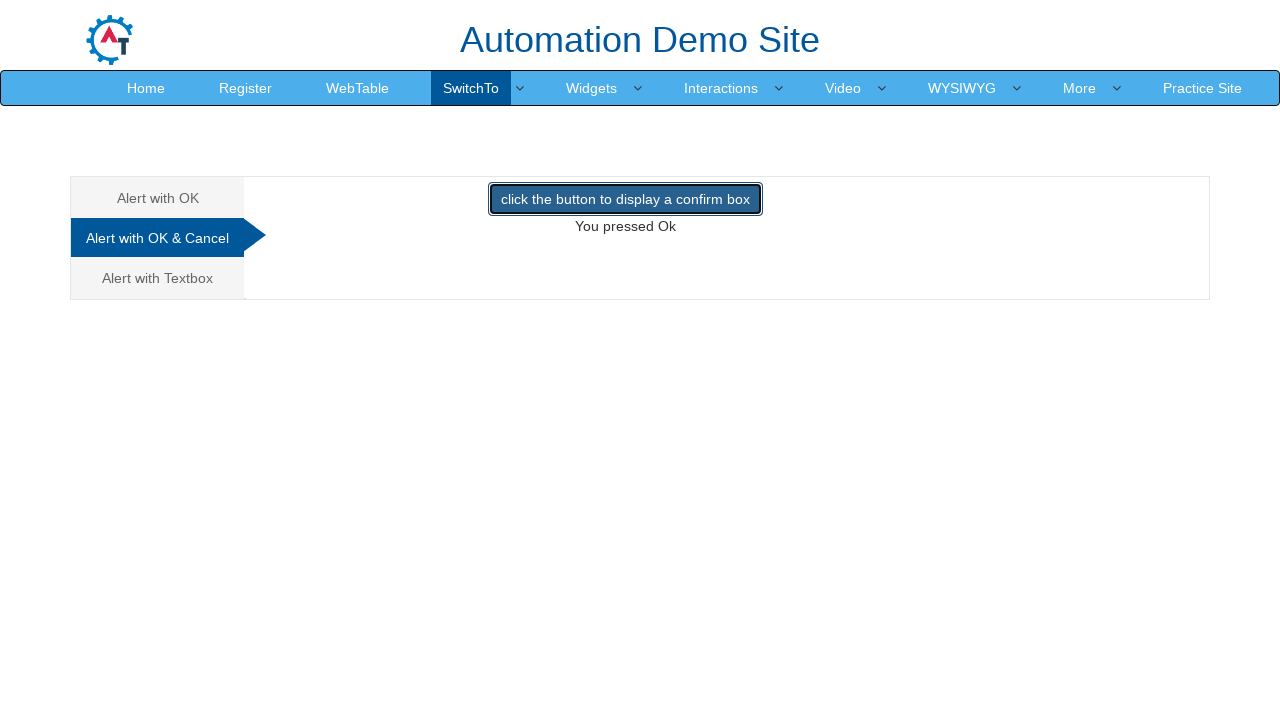

Navigated to prompt dialog tab at (158, 278) on xpath=/html/body/div[1]/div/div/div/div[1]/ul/li[3]/a
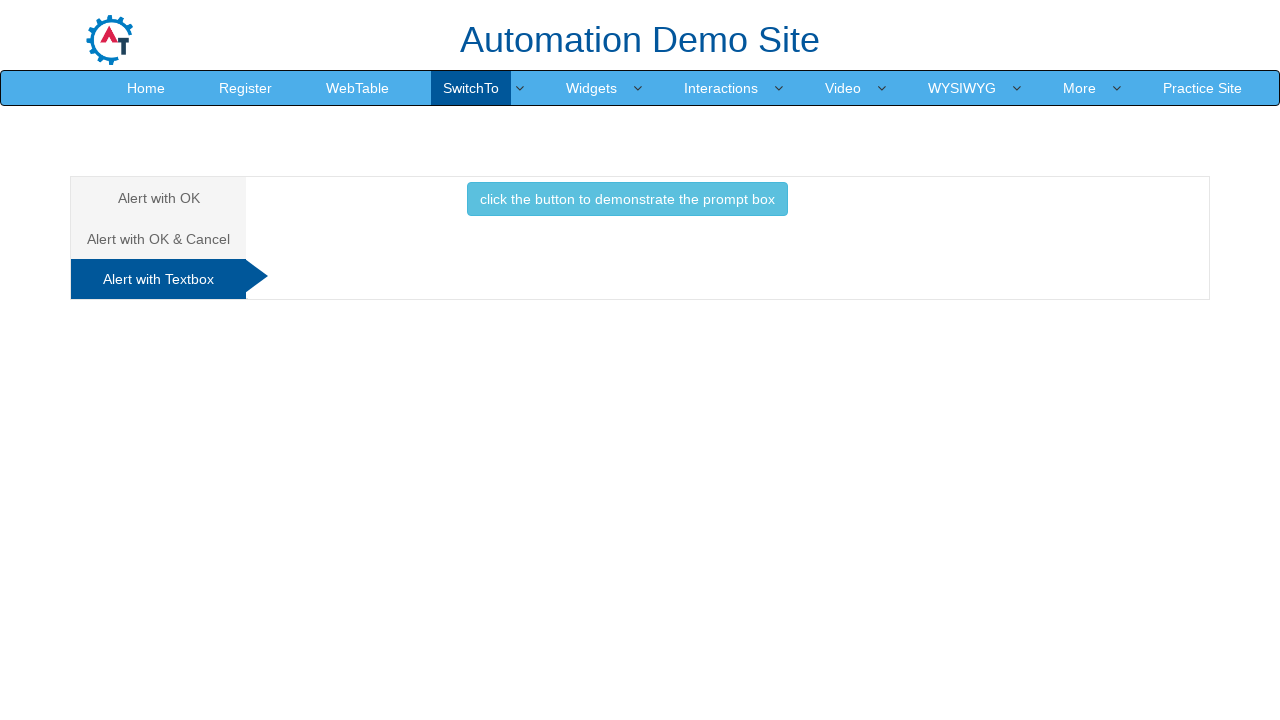

Set up dialog handler to accept prompt with text 'shital'
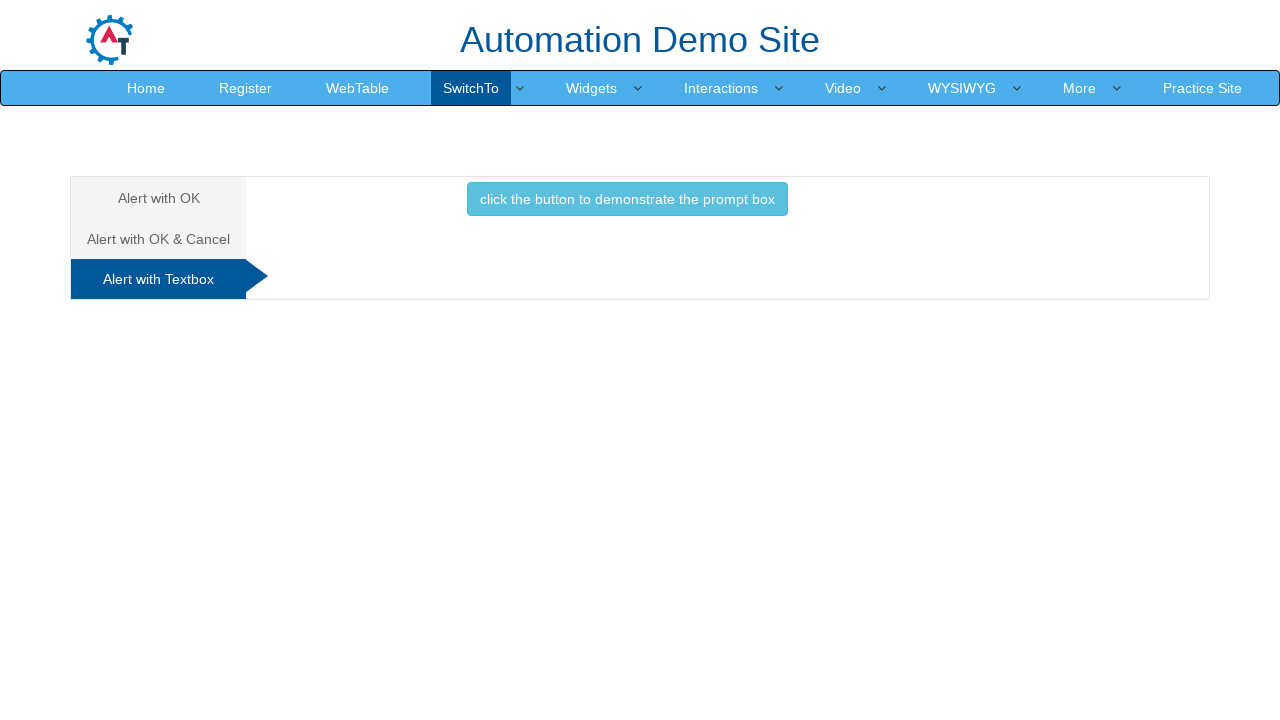

Clicked button to trigger prompt dialog at (627, 199) on //*[@id="Textbox"]/button
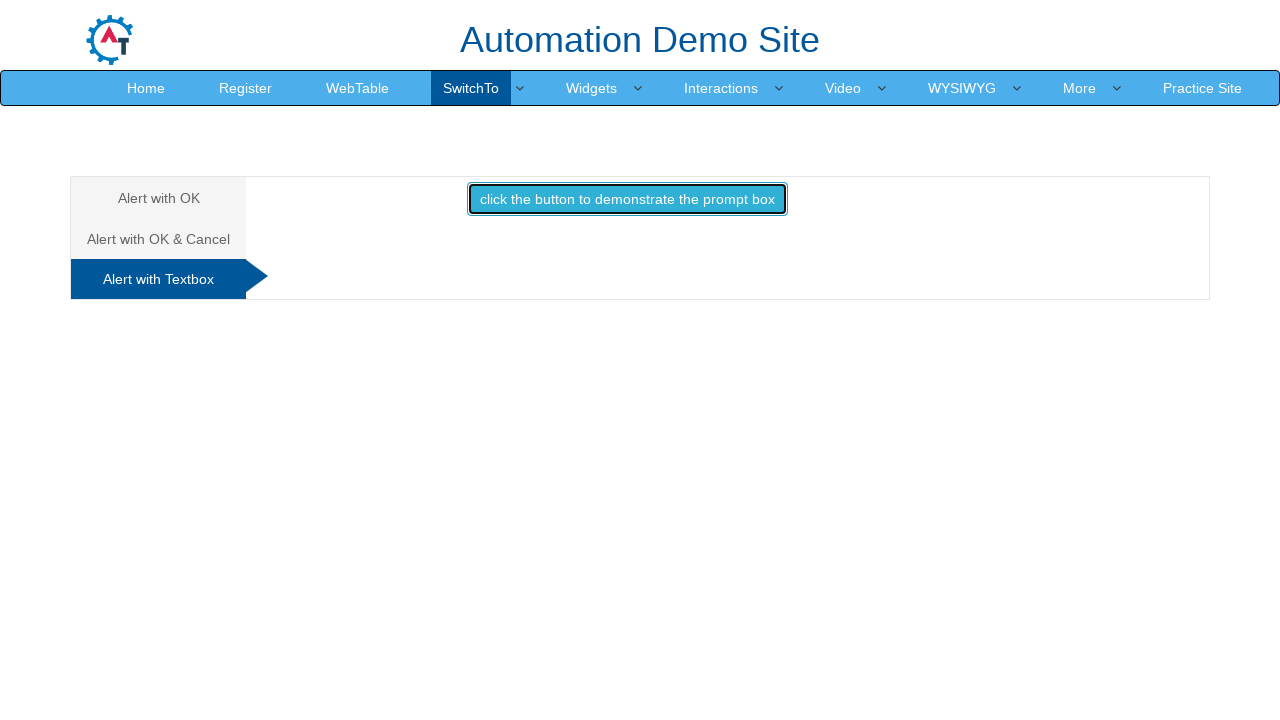

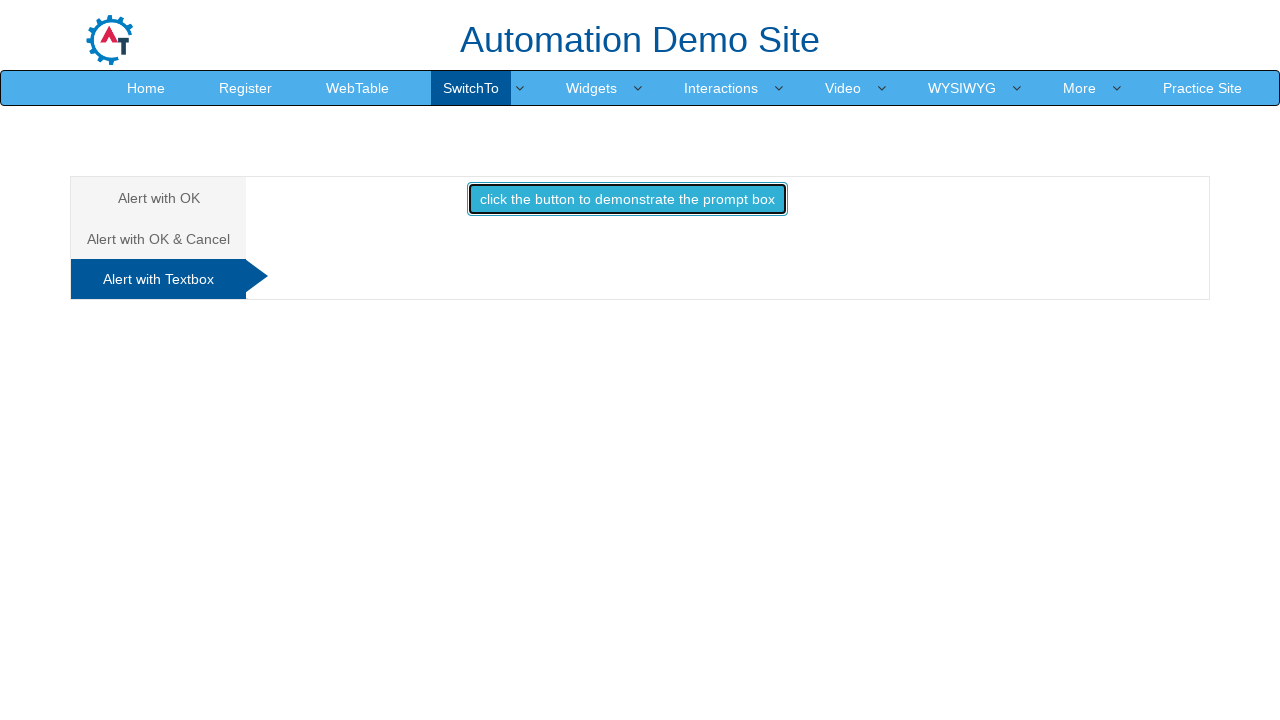